Tests dynamic loading by clicking a start button and waiting for content to appear.

Starting URL: https://the-internet.herokuapp.com/dynamic_loading/2

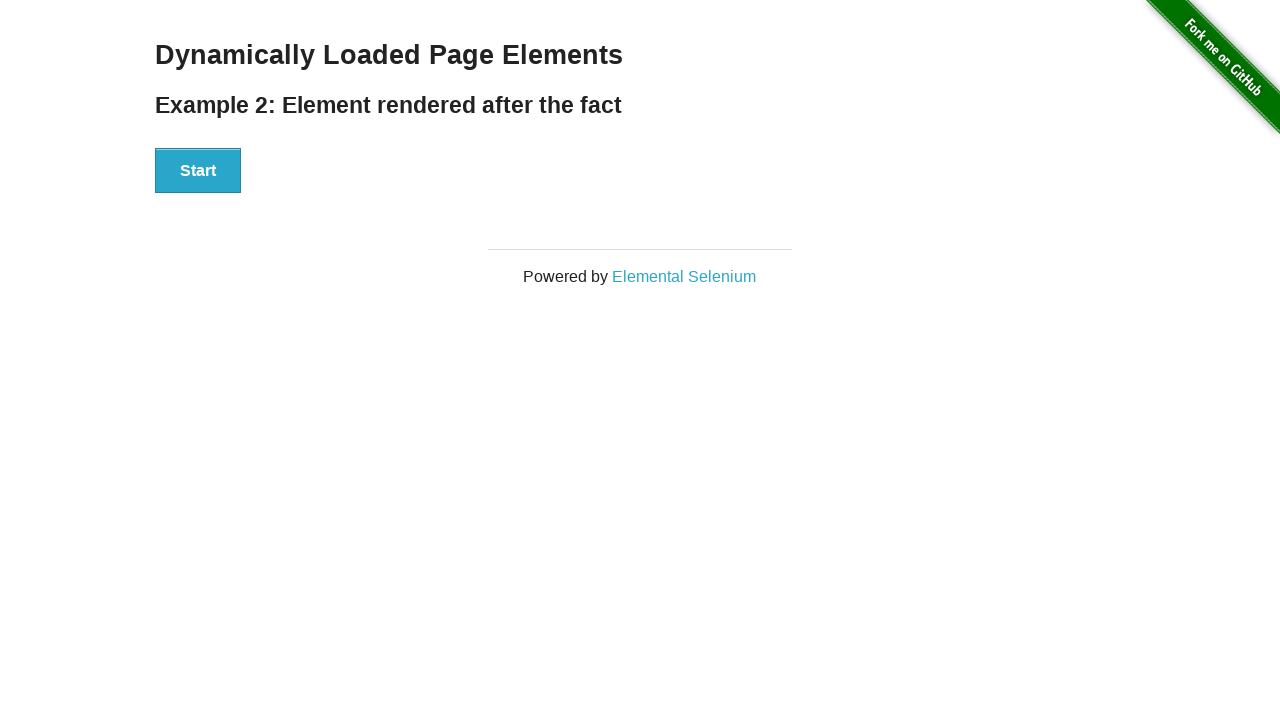

Clicked the start button to initiate dynamic loading at (198, 171) on #start button
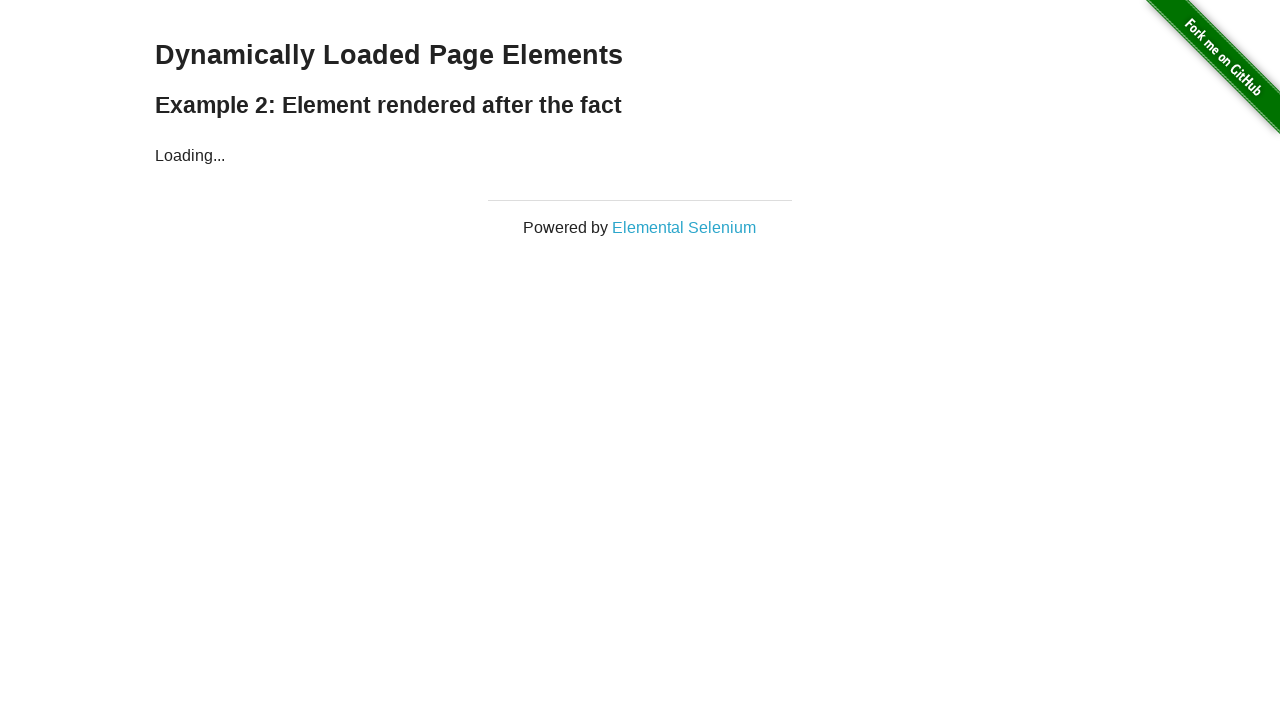

Waited for the finish element to appear after dynamic loading
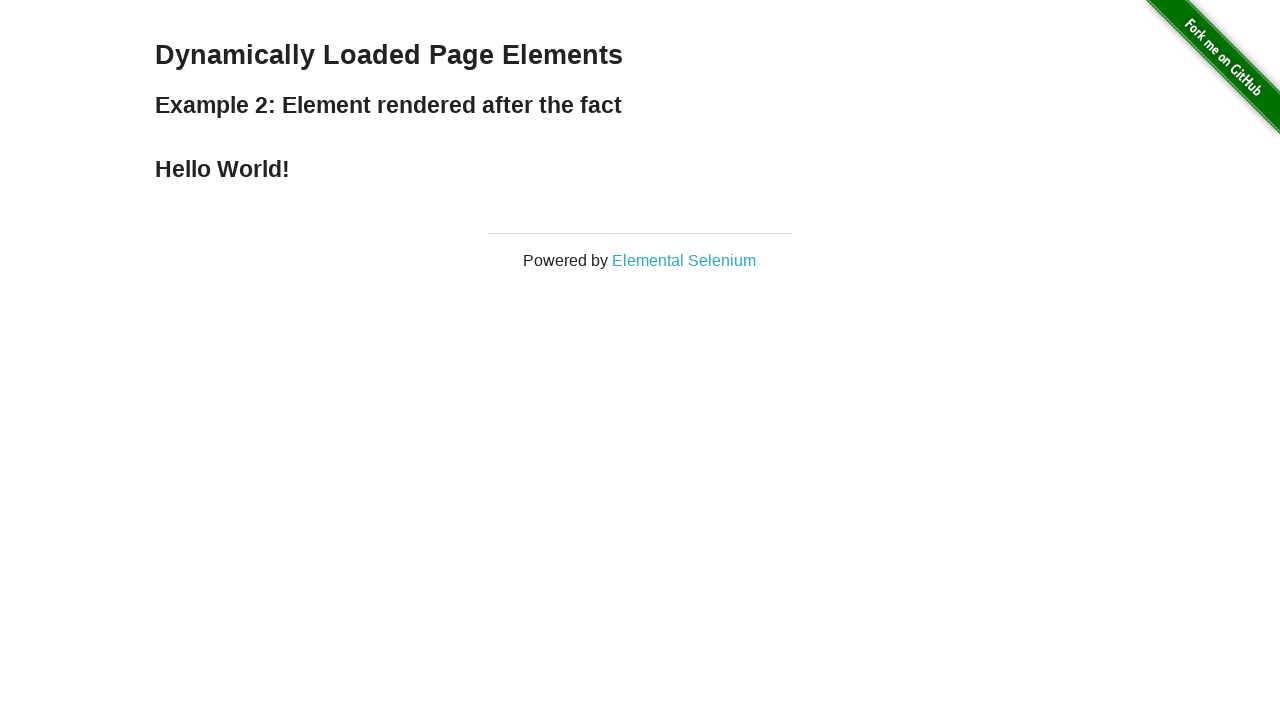

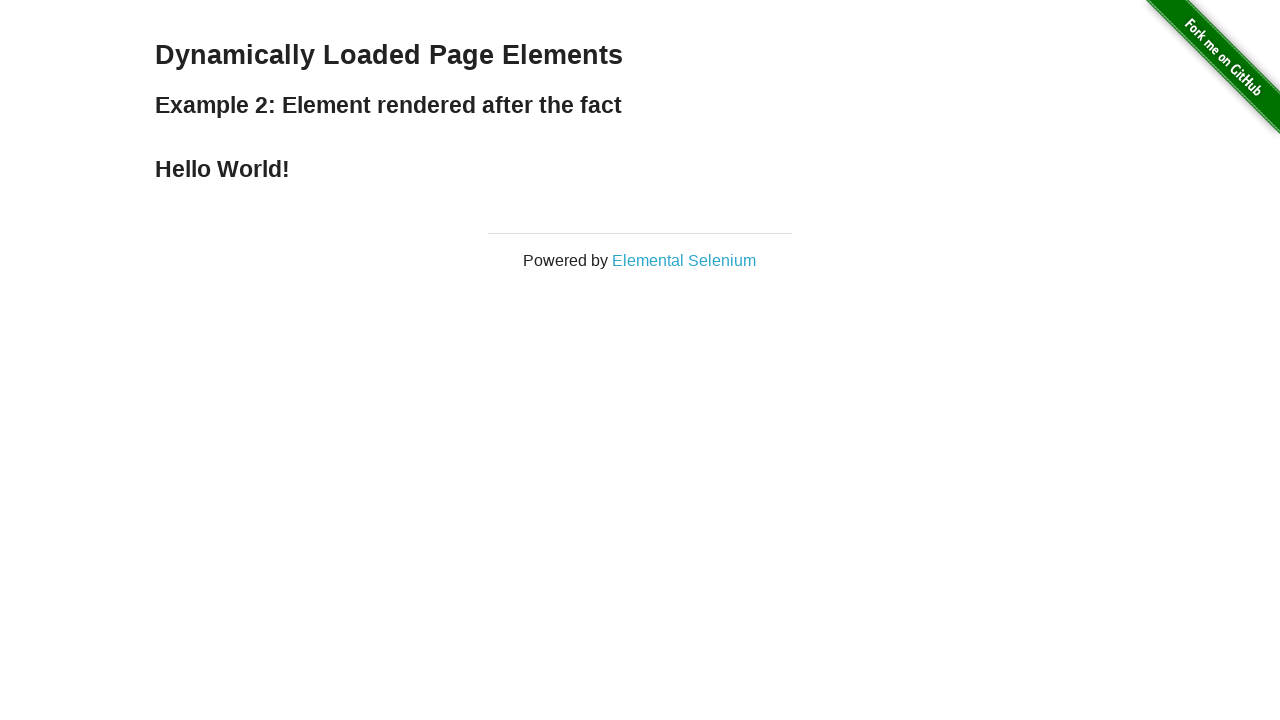